Tests search functionality on python.org by entering a search term and verifying results are returned

Starting URL: http://www.python.org

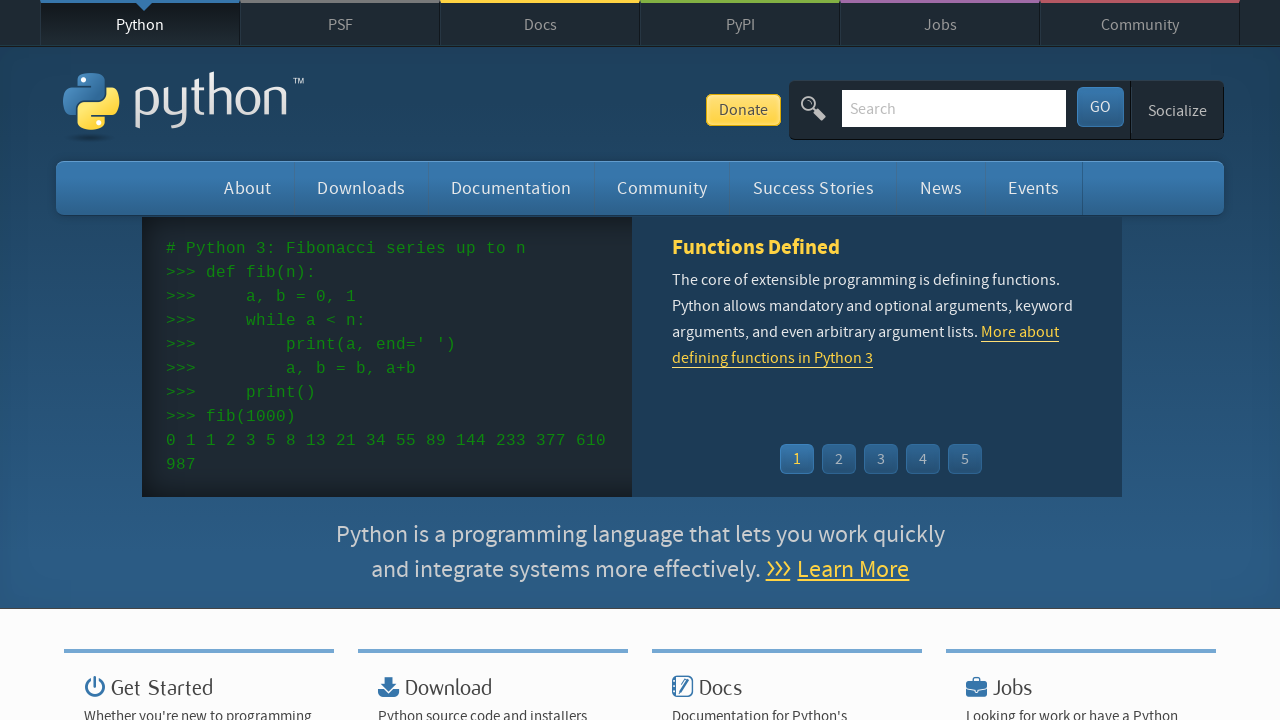

Filled search input with 'pycon' on input[name='q']
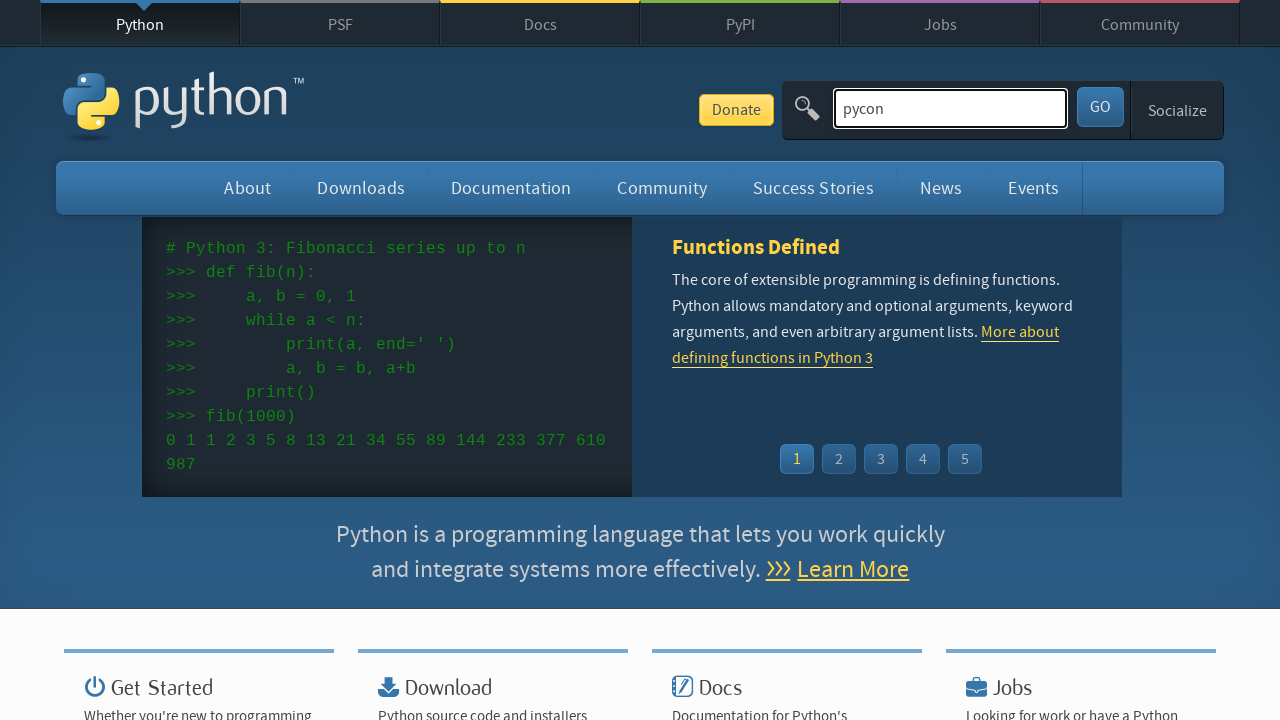

Pressed Enter to submit search query on input[name='q']
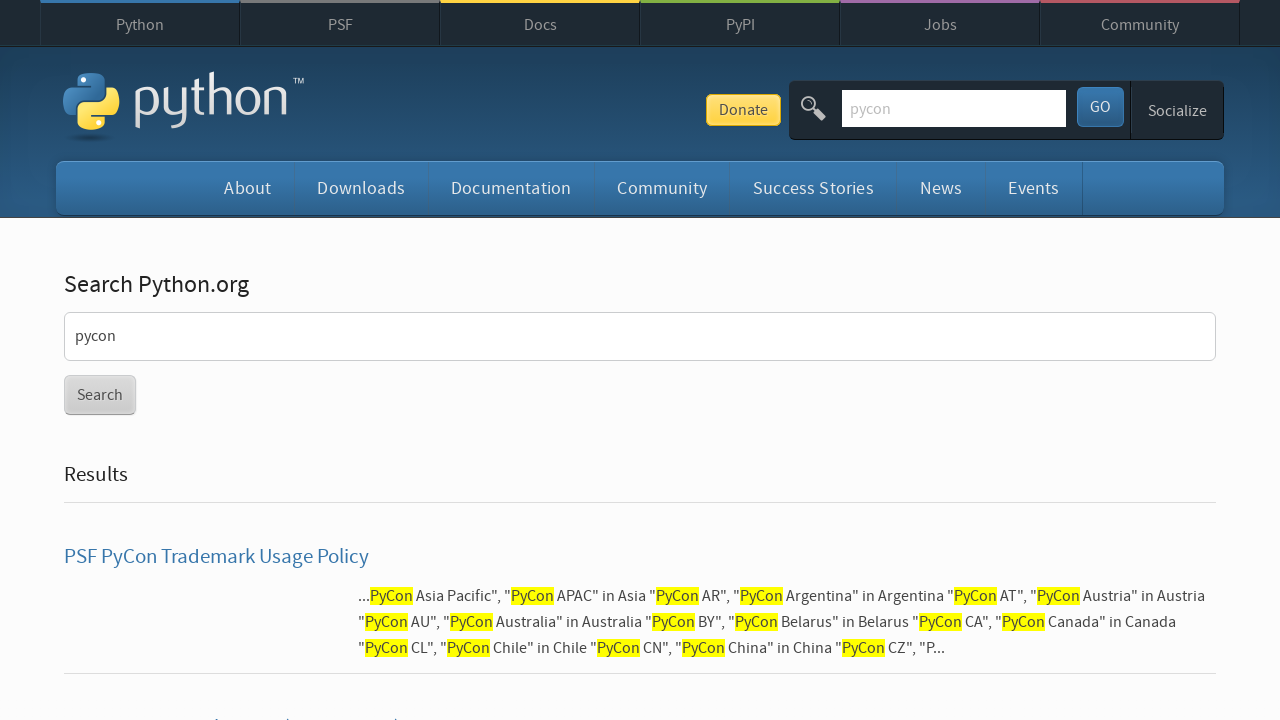

Waited for search results to load (networkidle)
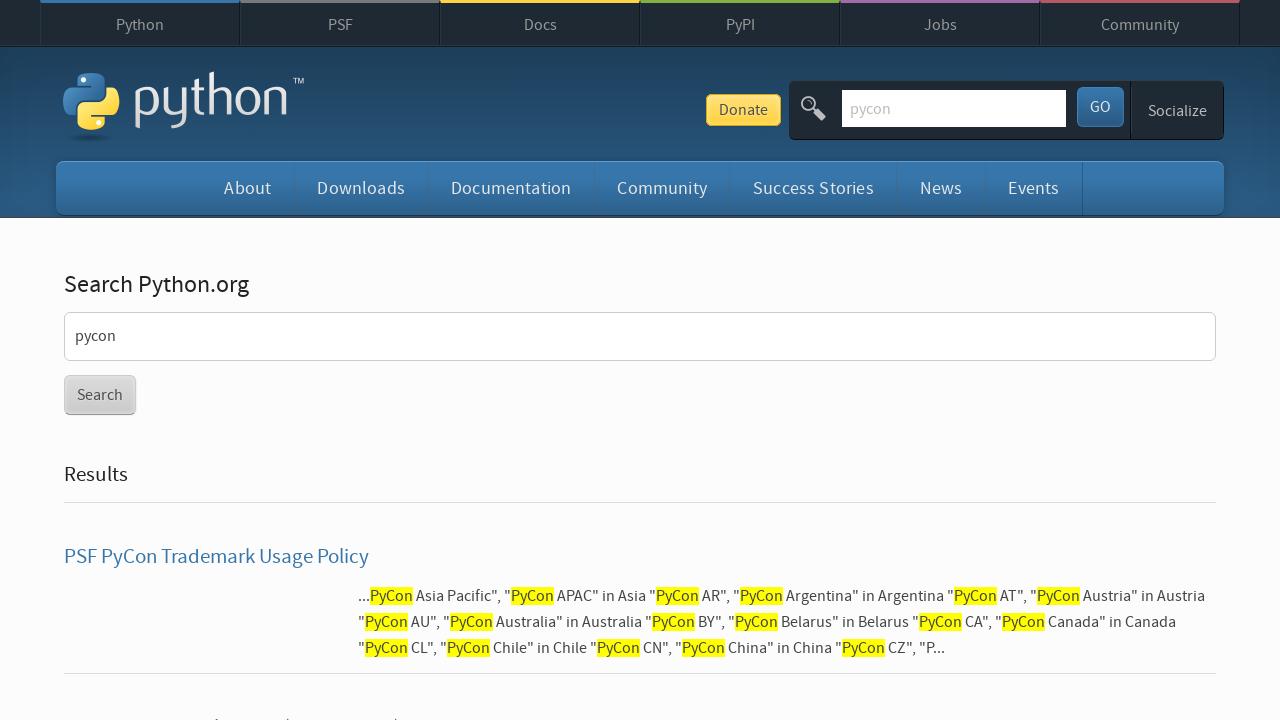

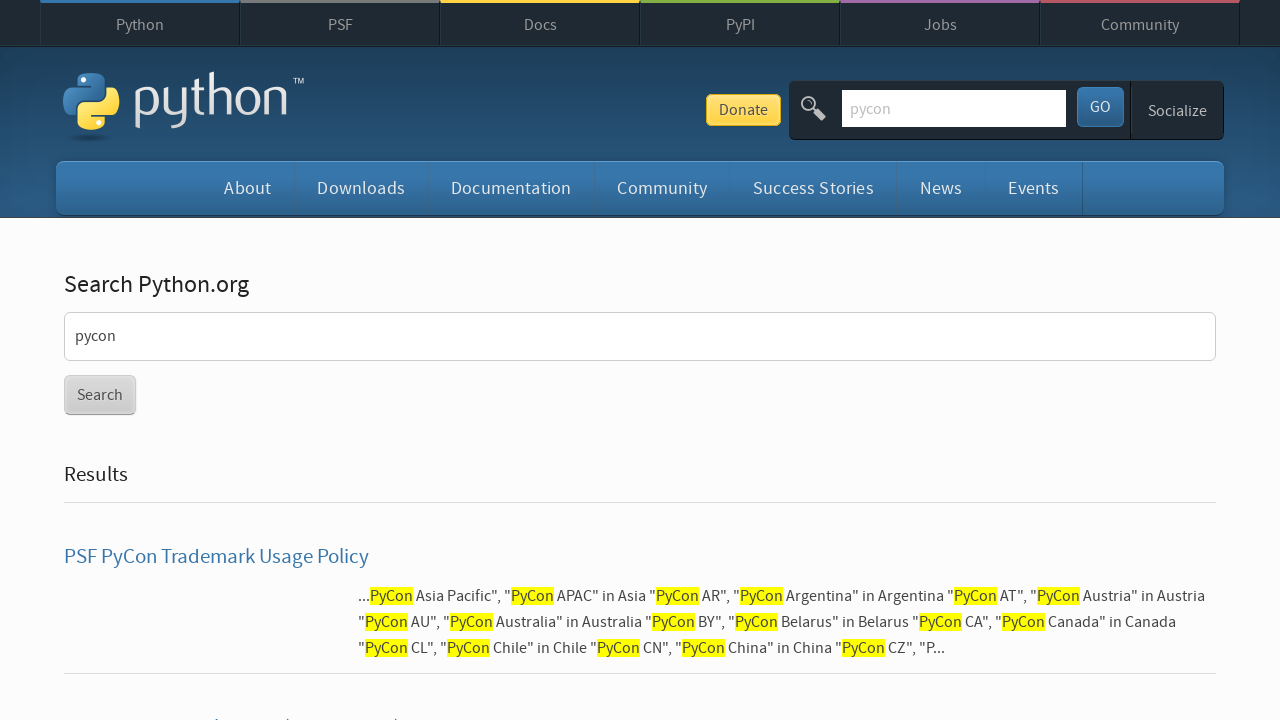